Tests a text box form by filling in a full name field and clicking the submit button on a demo QA page

Starting URL: https://demoqa.com/text-box

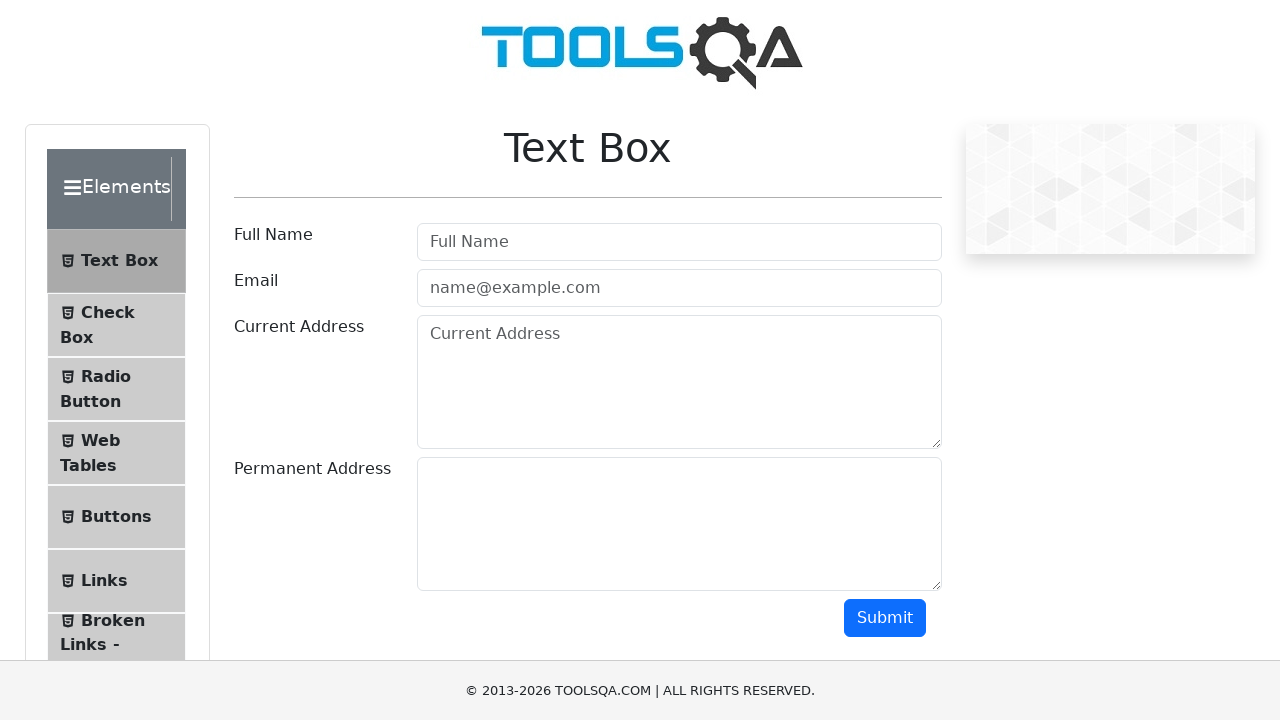

Navigated to DemoQA text box form page
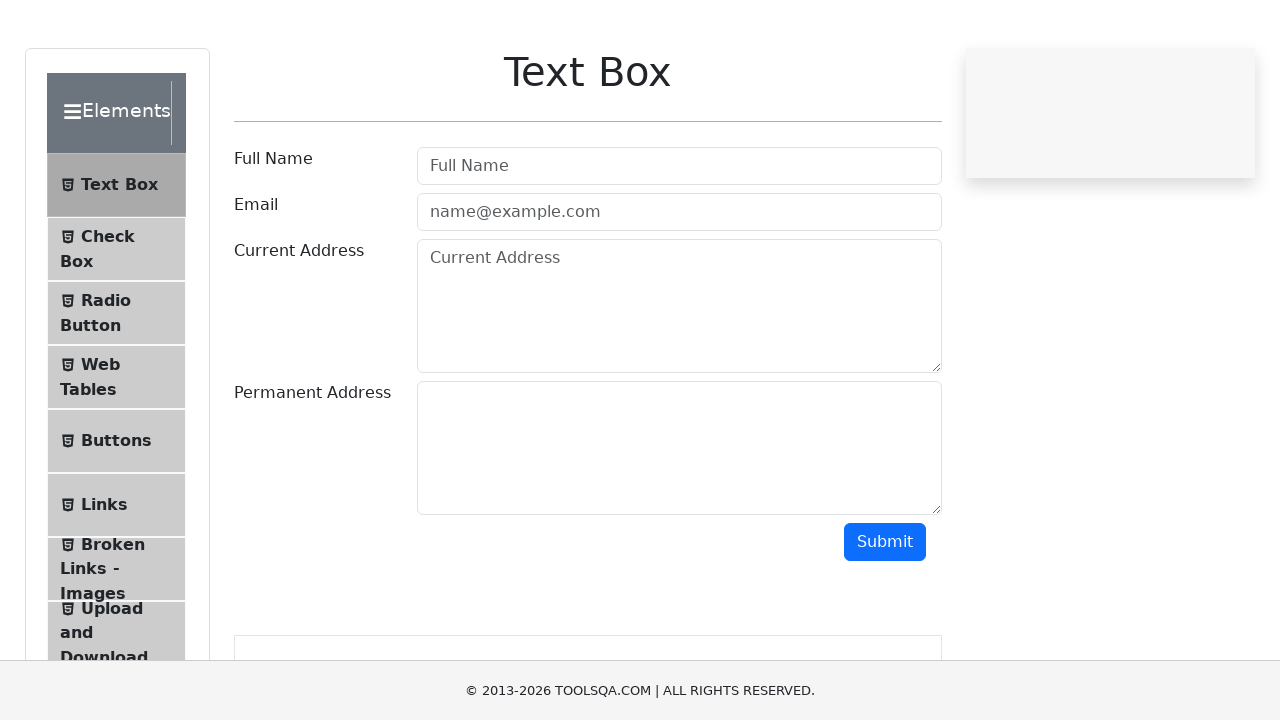

Filled full name field with 'John Anderson' on #userName
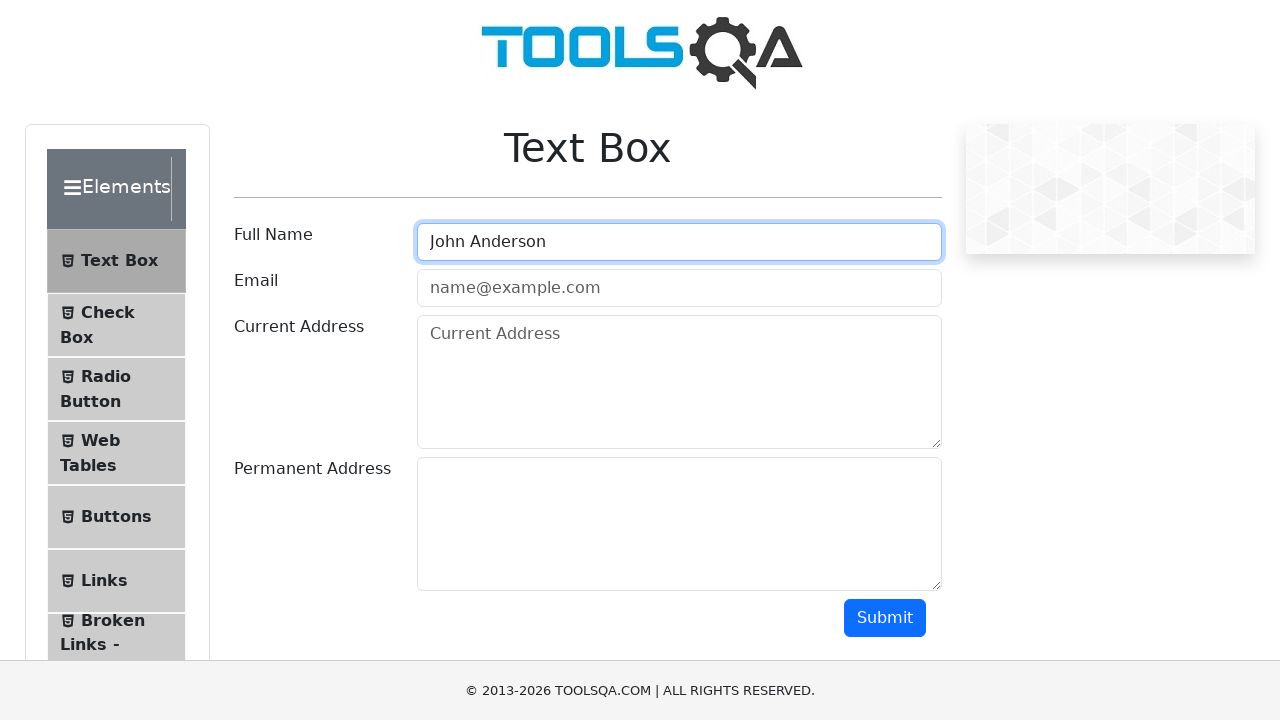

Clicked submit button to submit the form at (885, 618) on #submit
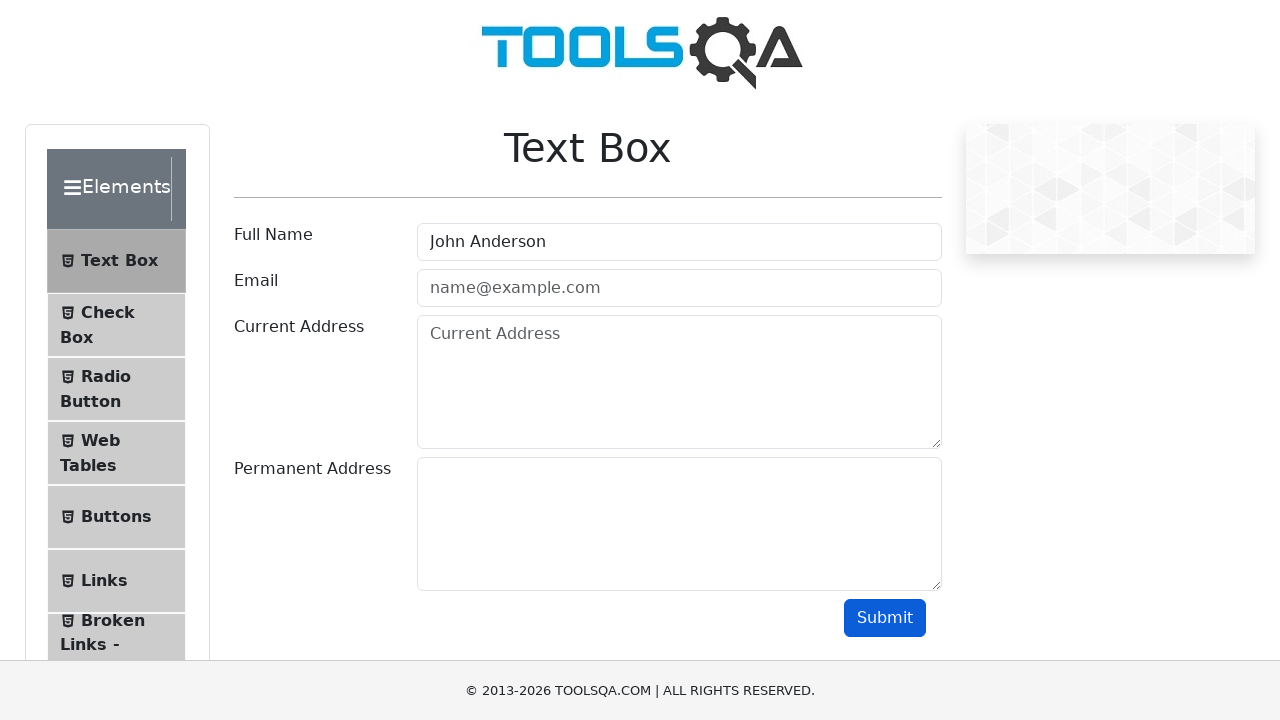

Waited for form submission to complete
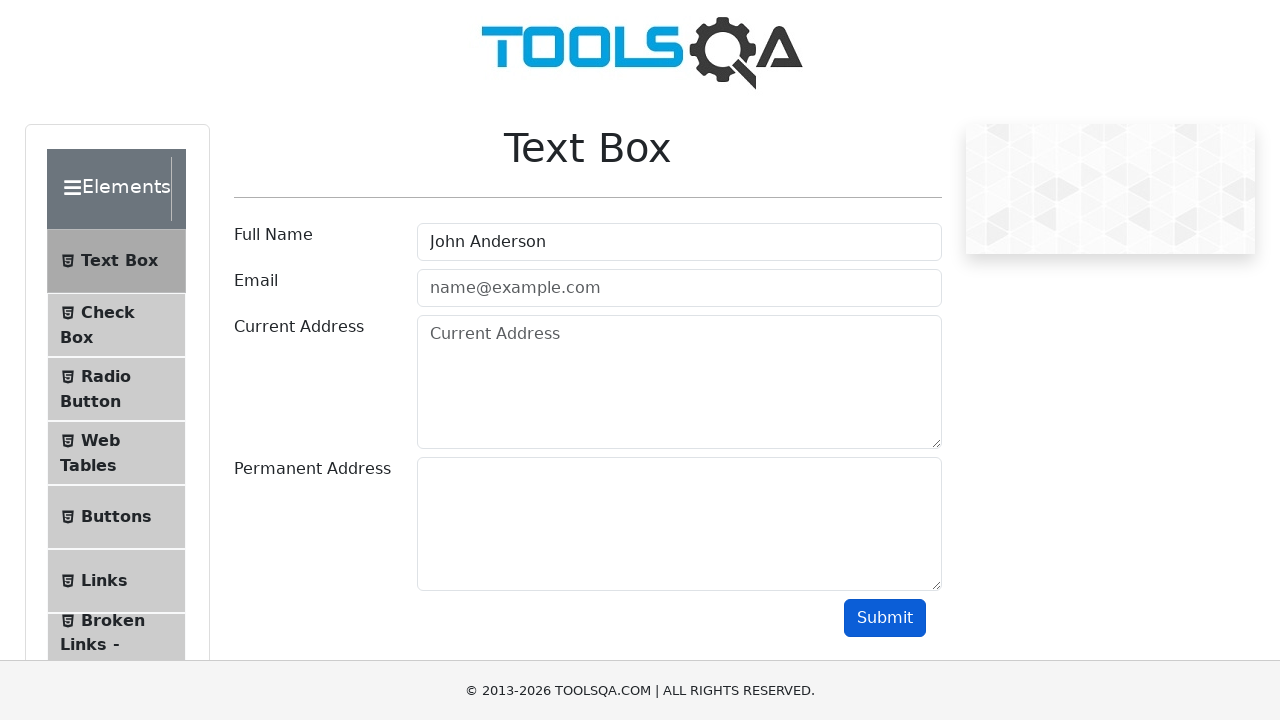

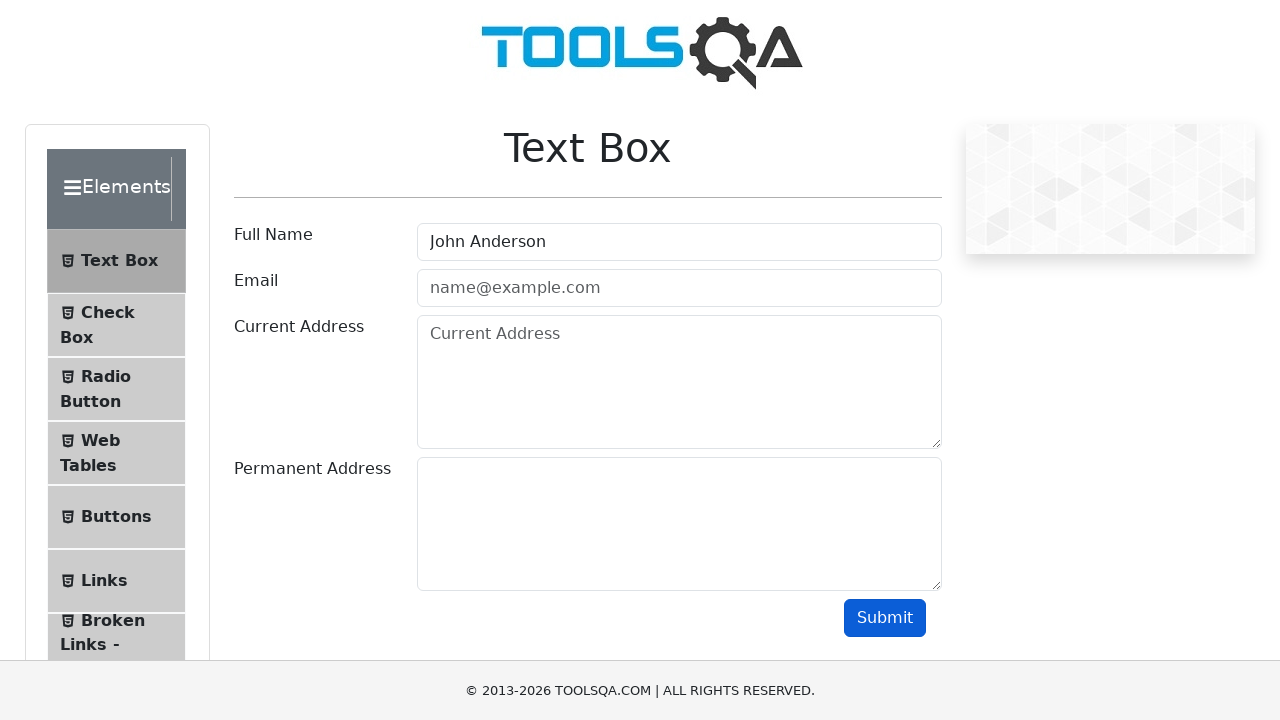